Tests iframe handling by switching to an iframe containing a rich text editor, reading its content, switching back to the parent frame, and clicking a link

Starting URL: https://the-internet.herokuapp.com/iframe

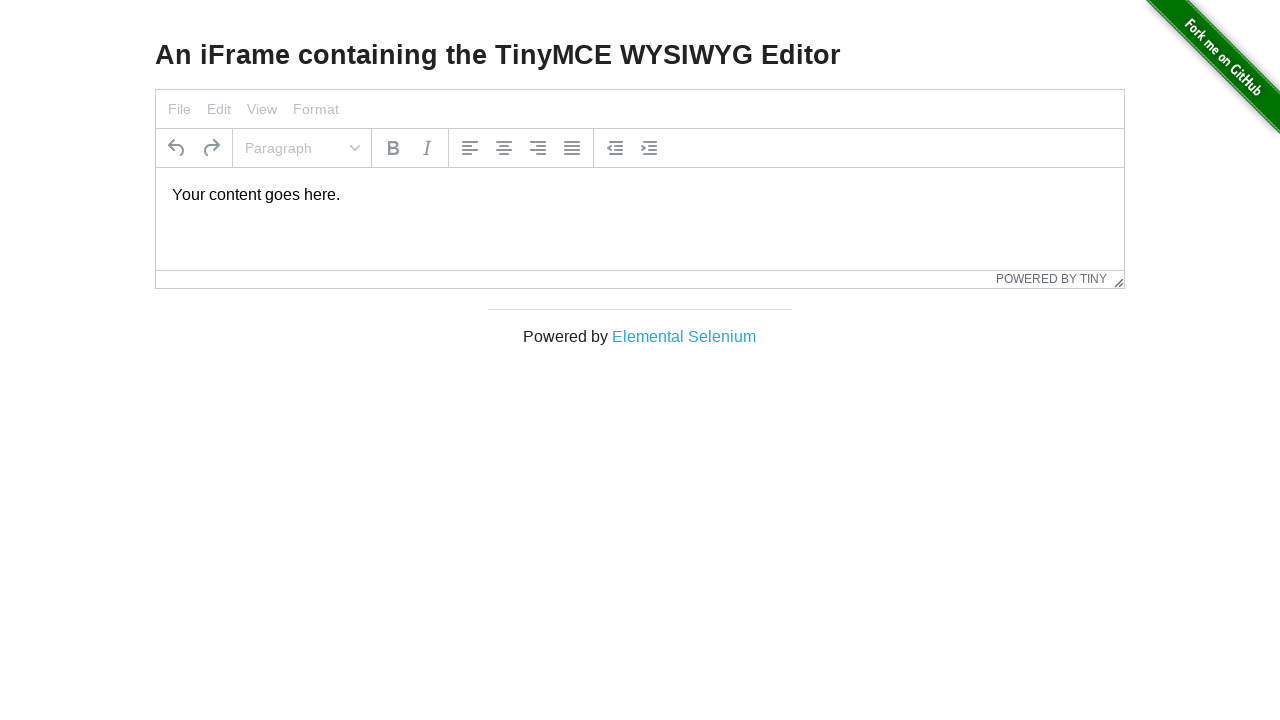

Located iframe with title 'Rich Text Area'
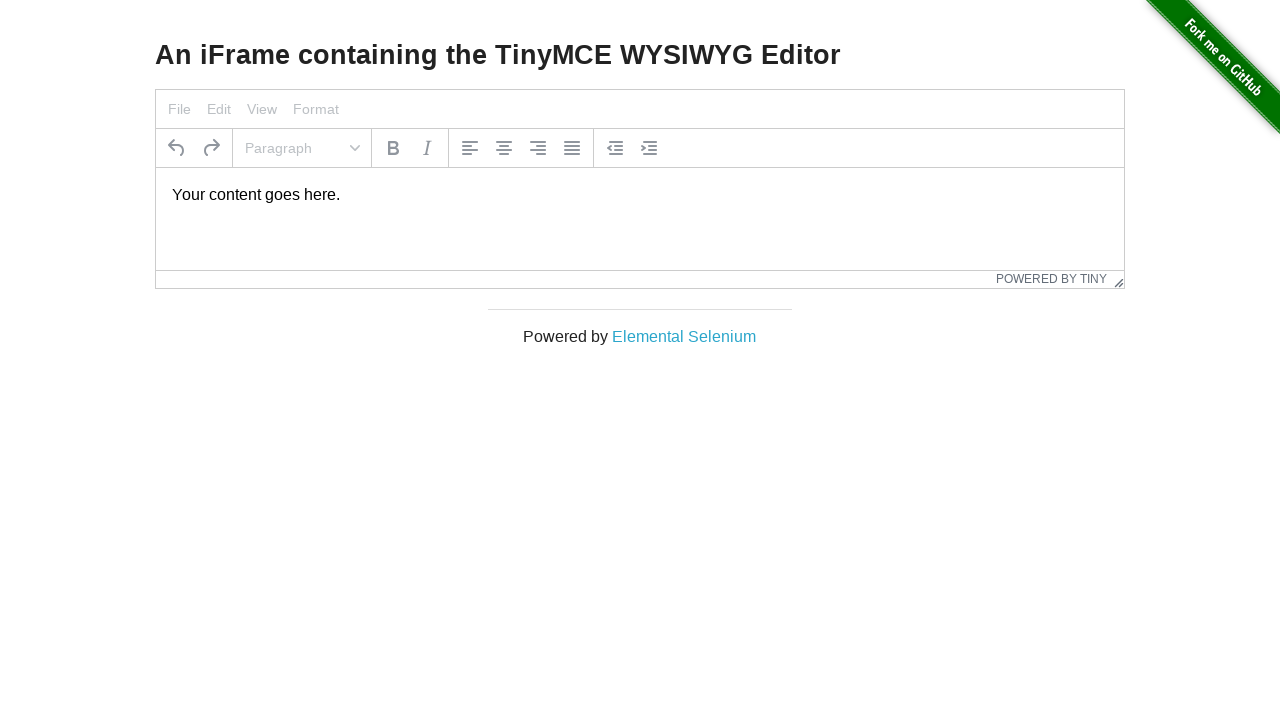

Read paragraph text from iframe: 'Your content goes here.'
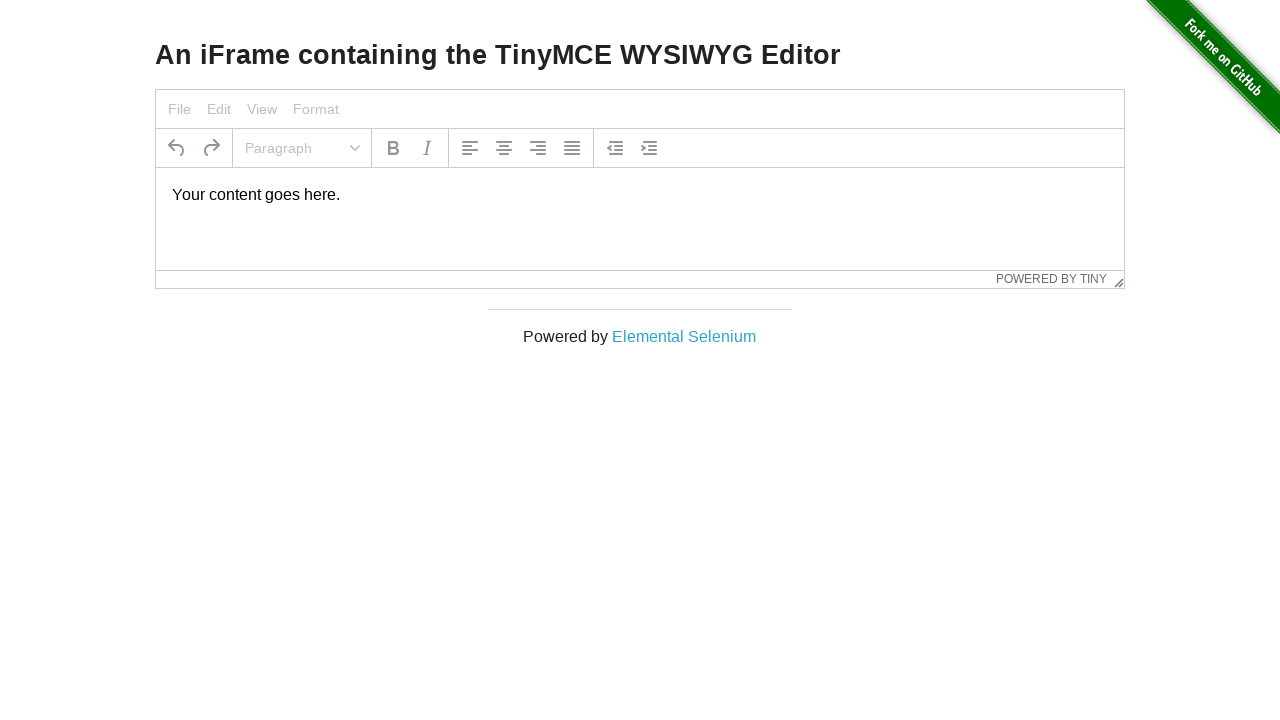

Clicked 'Elemental Selenium' link in parent frame at (684, 336) on a:text('Elemental Selenium')
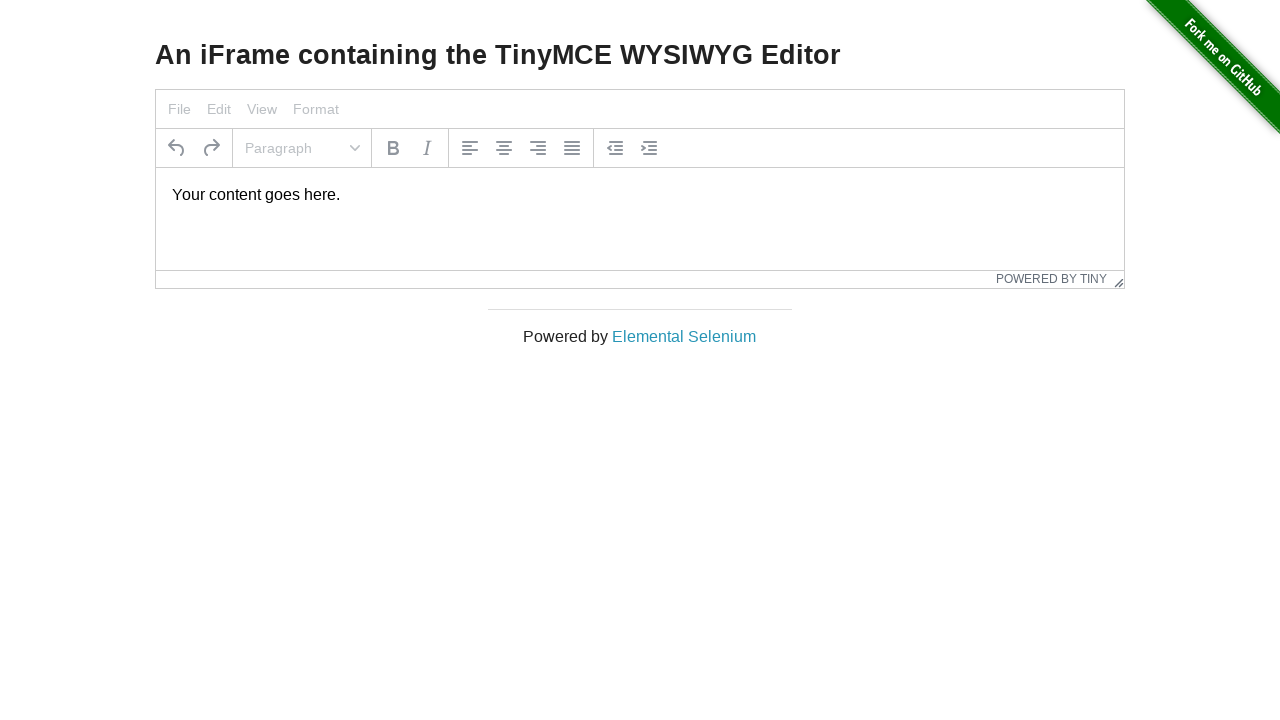

Navigation completed and page loaded
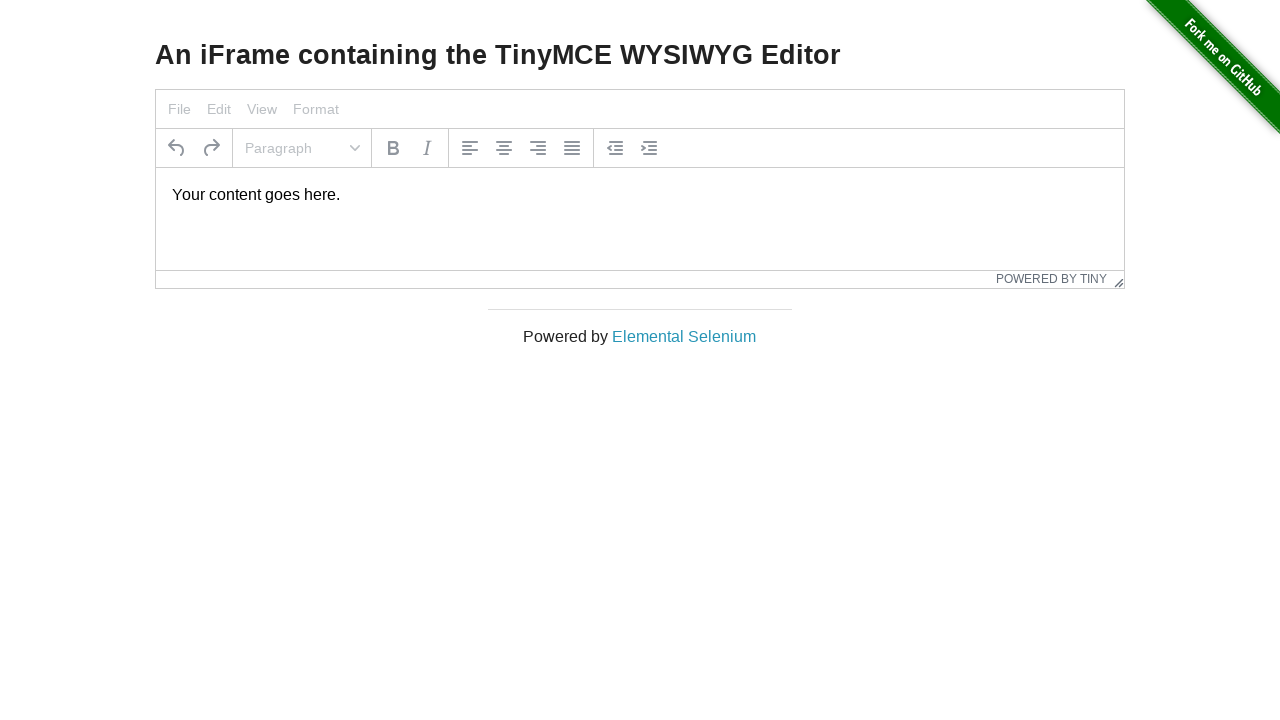

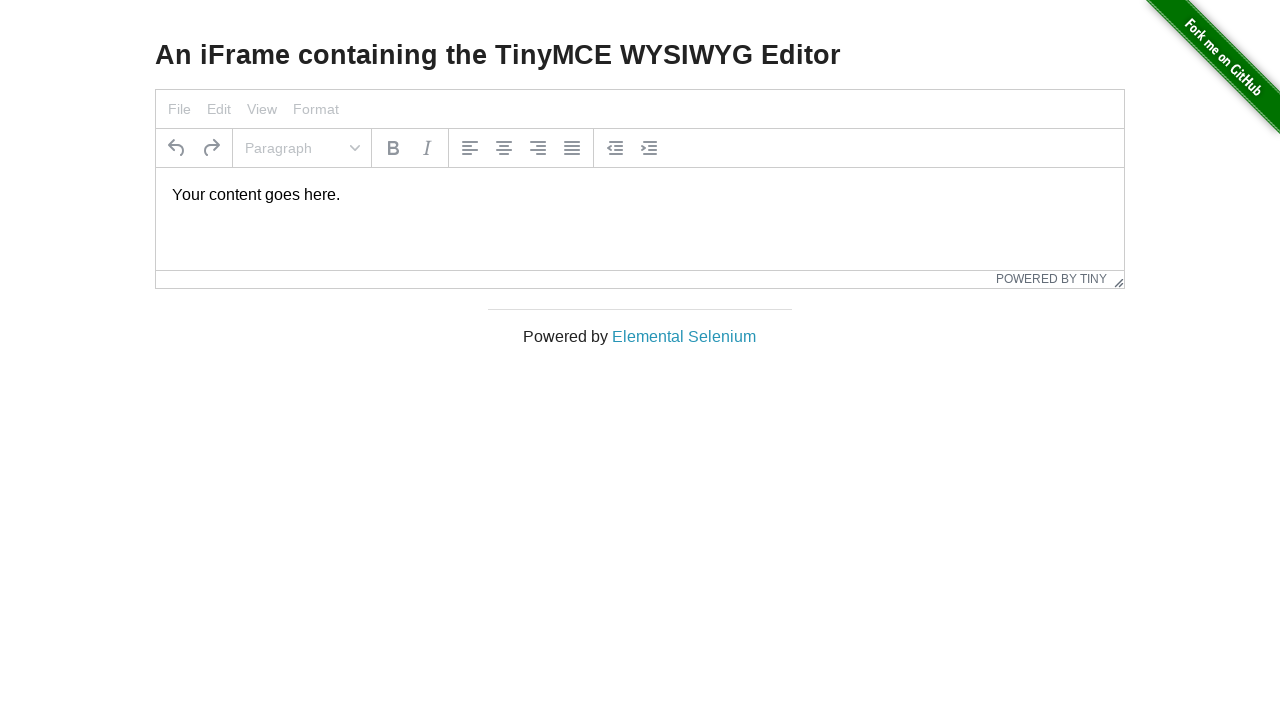